Navigates to a YouTube video page and verifies that anchor links are present and accessible

Starting URL: https://www.youtube.com/watch?v=lUzSsX4T4WQ

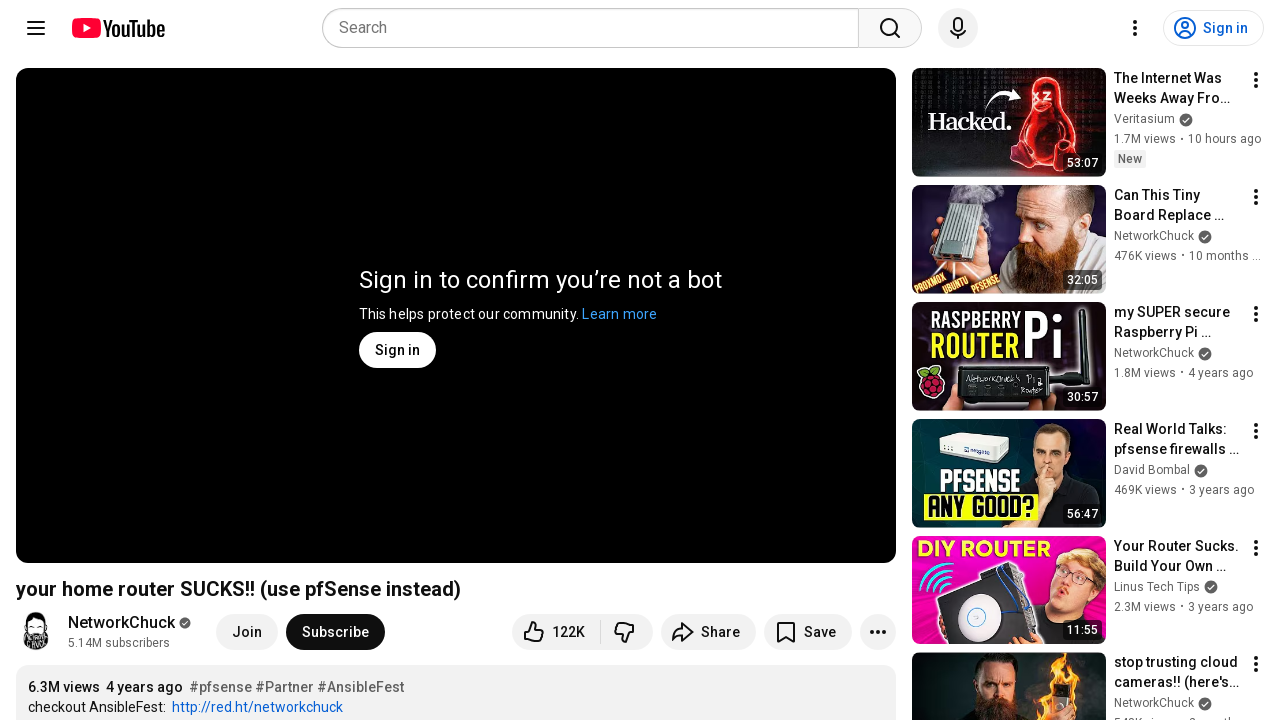

Navigated to YouTube video page
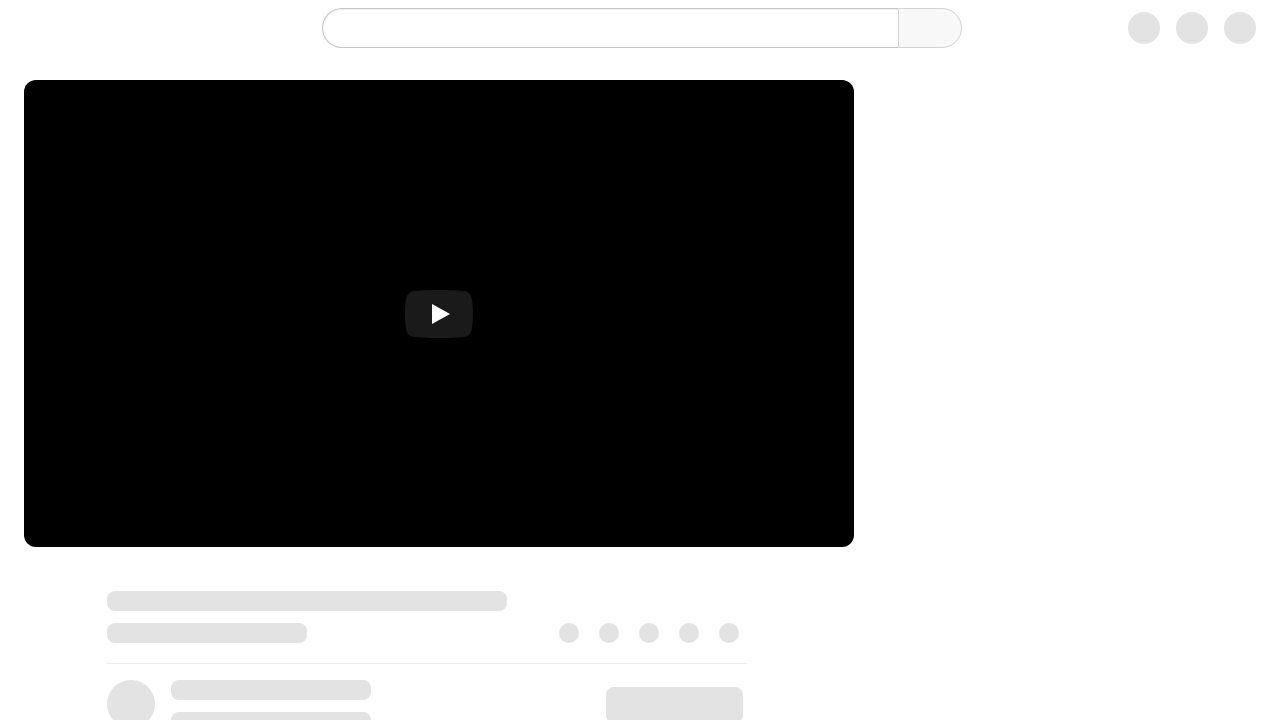

Page fully loaded with networkidle state
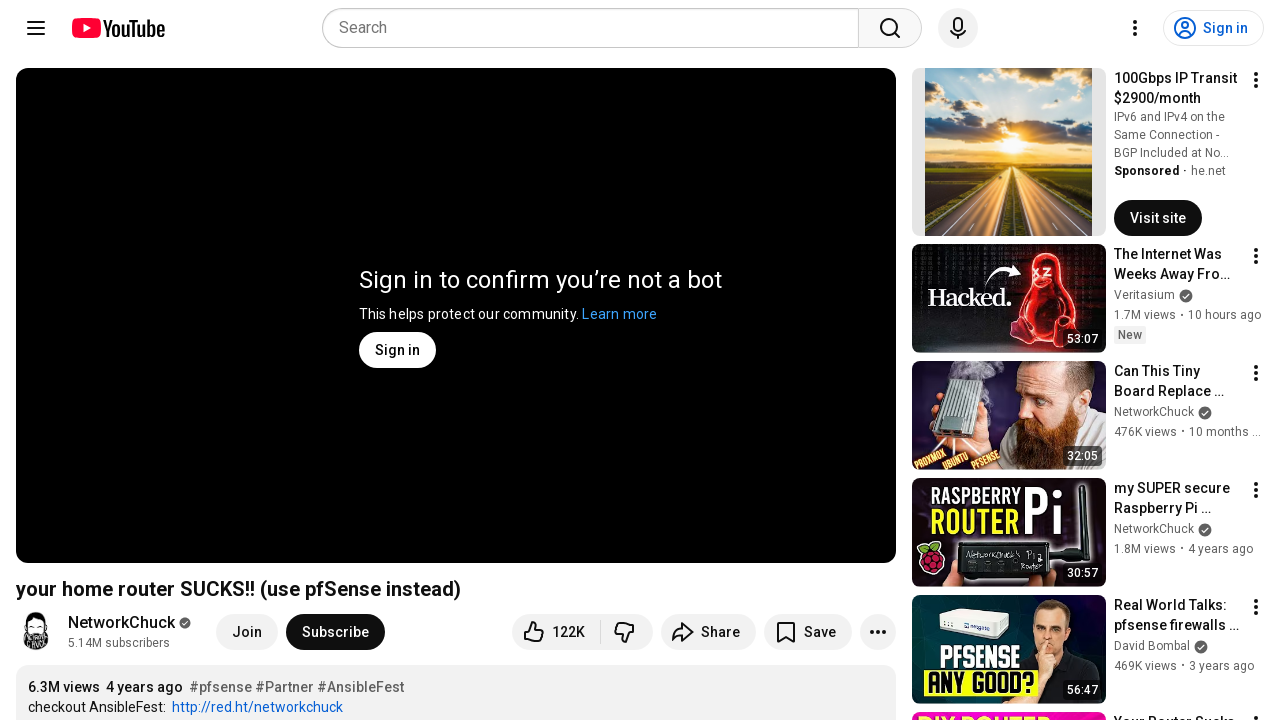

Found 215 anchor links on the page
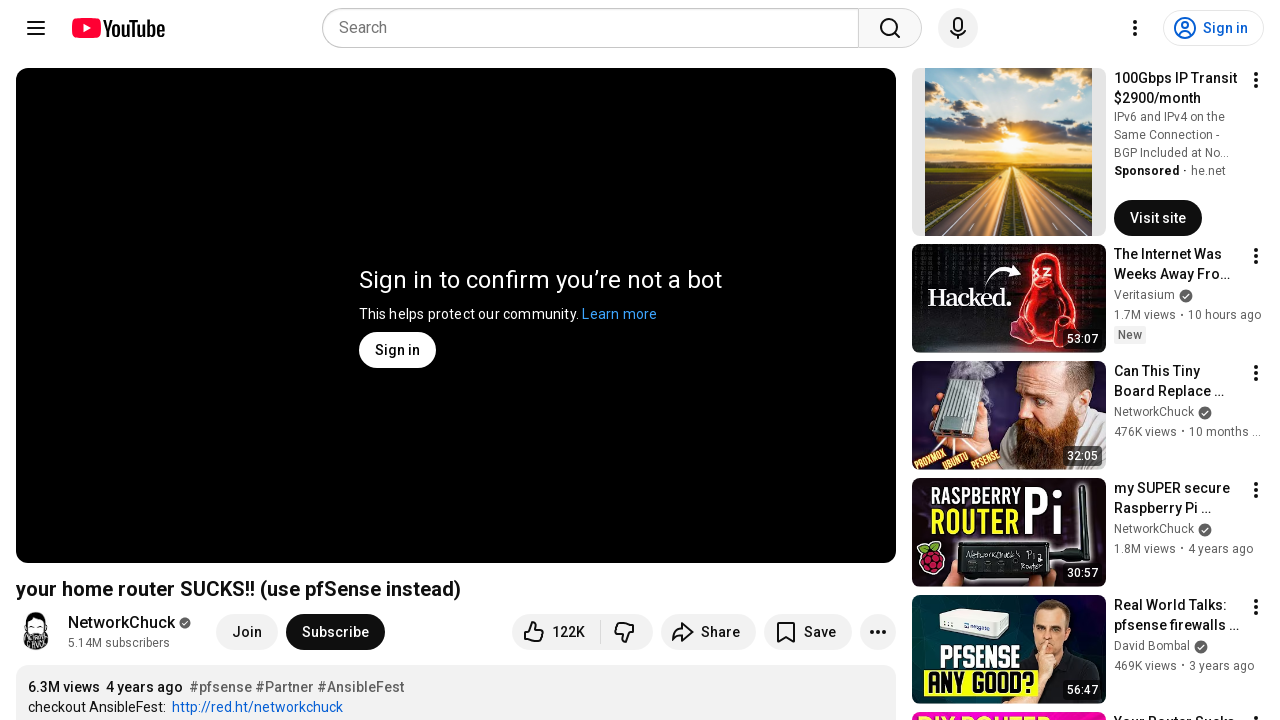

Verified that anchor links are present on the page
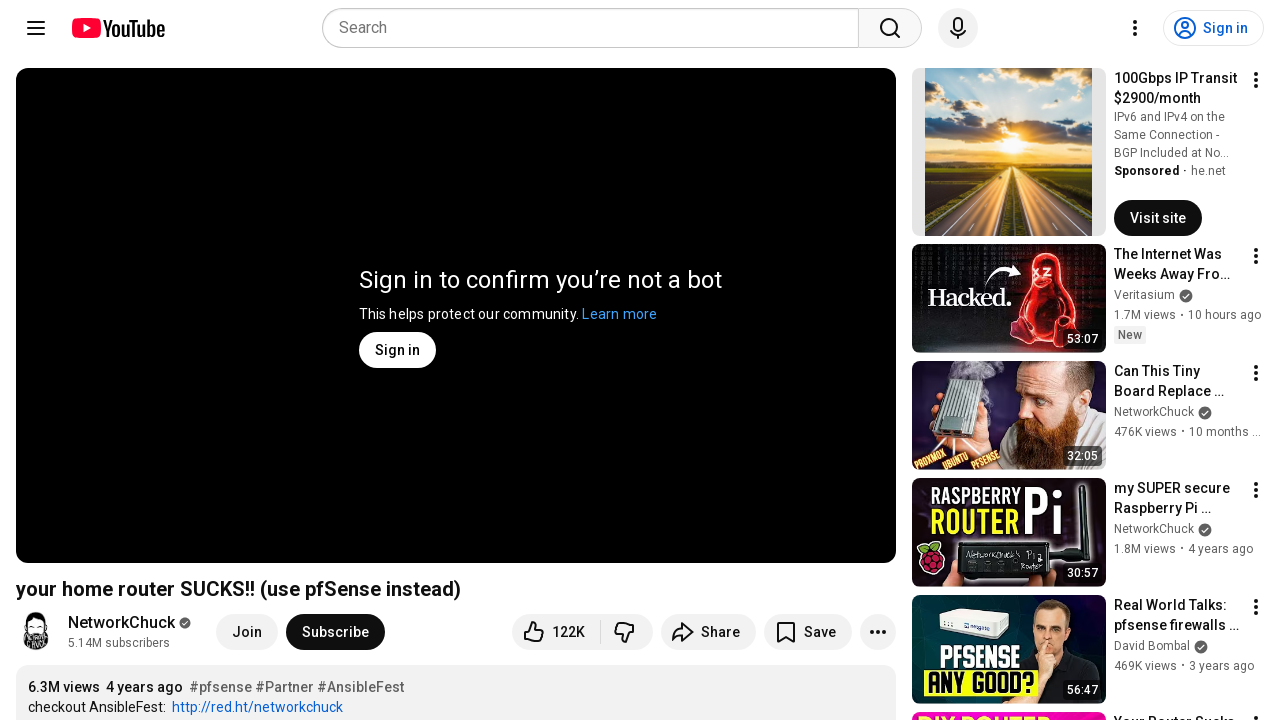

Confirmed first anchor link is visible
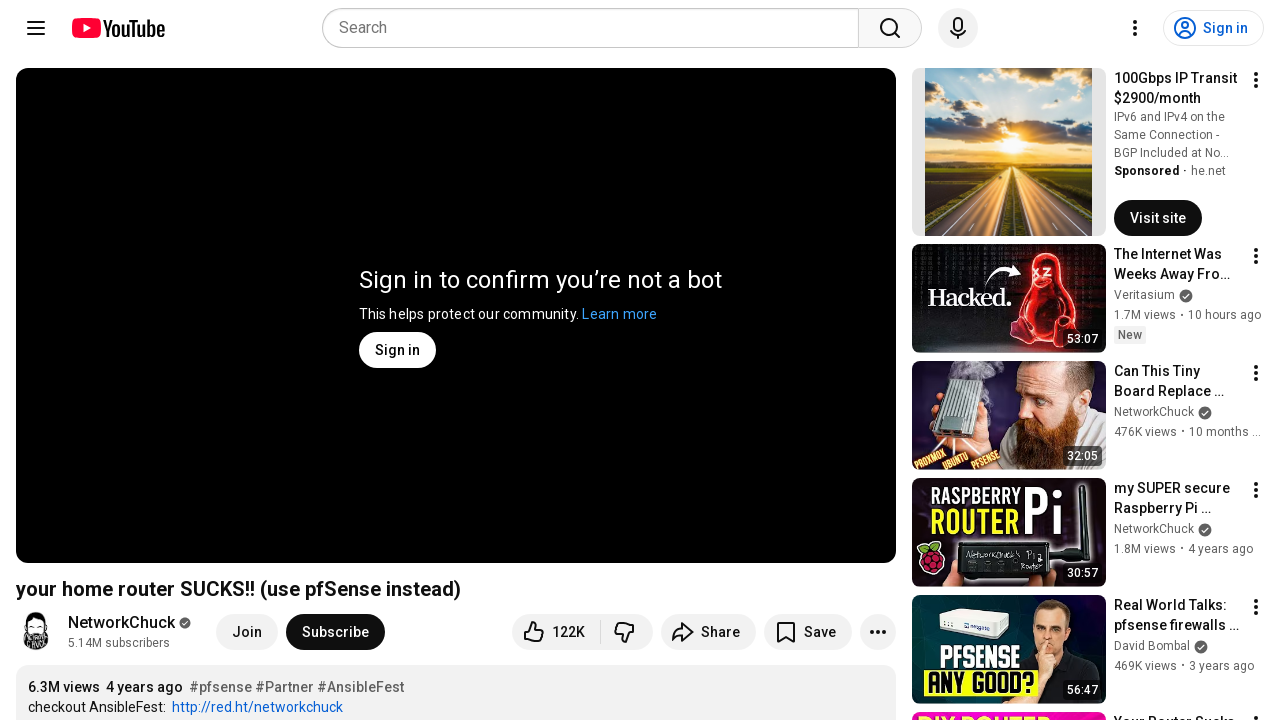

Clicked on the first visible anchor link at (118, 28) on a >> nth=0
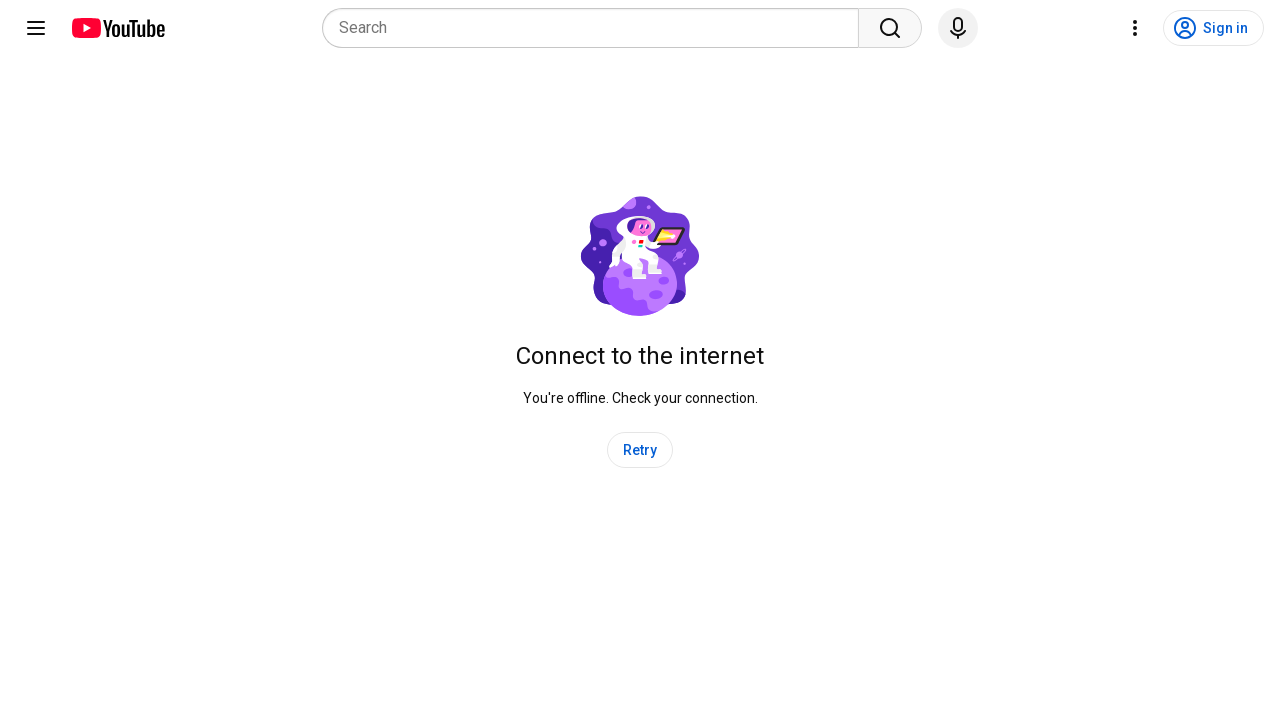

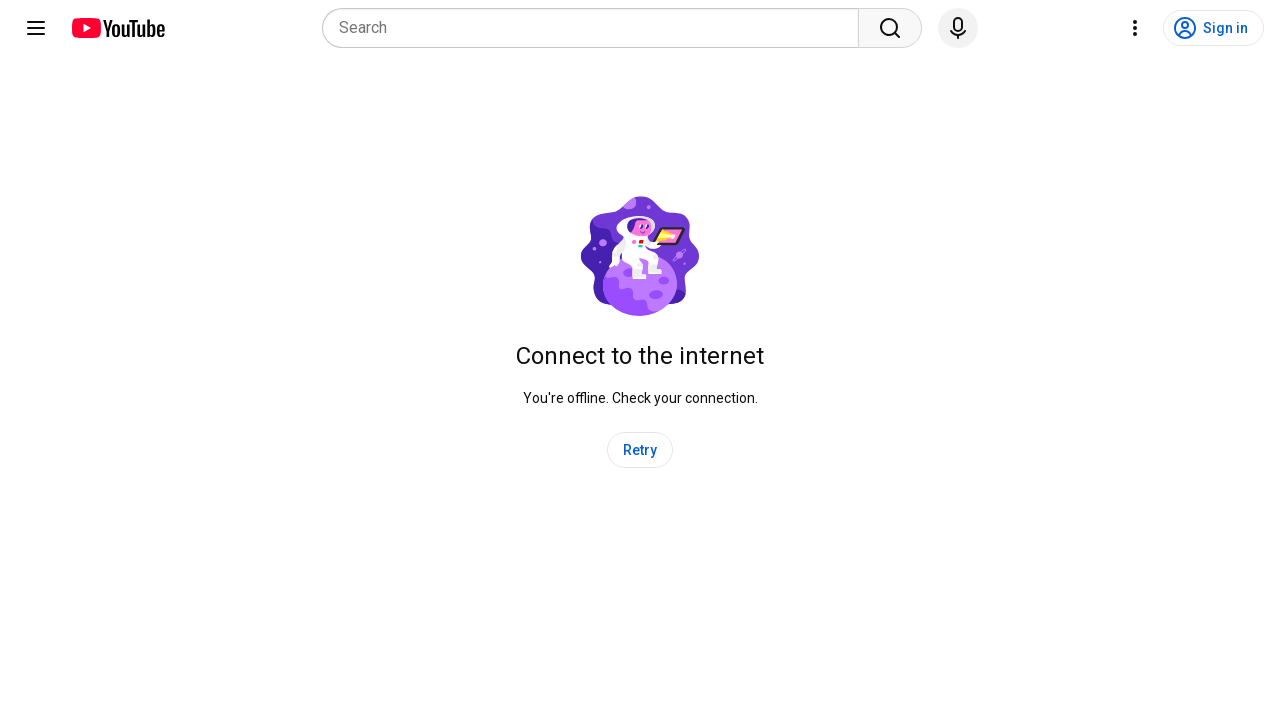